Tests accepting an alert dialog by clicking the OK button

Starting URL: https://demo.automationtesting.in/Alerts.html

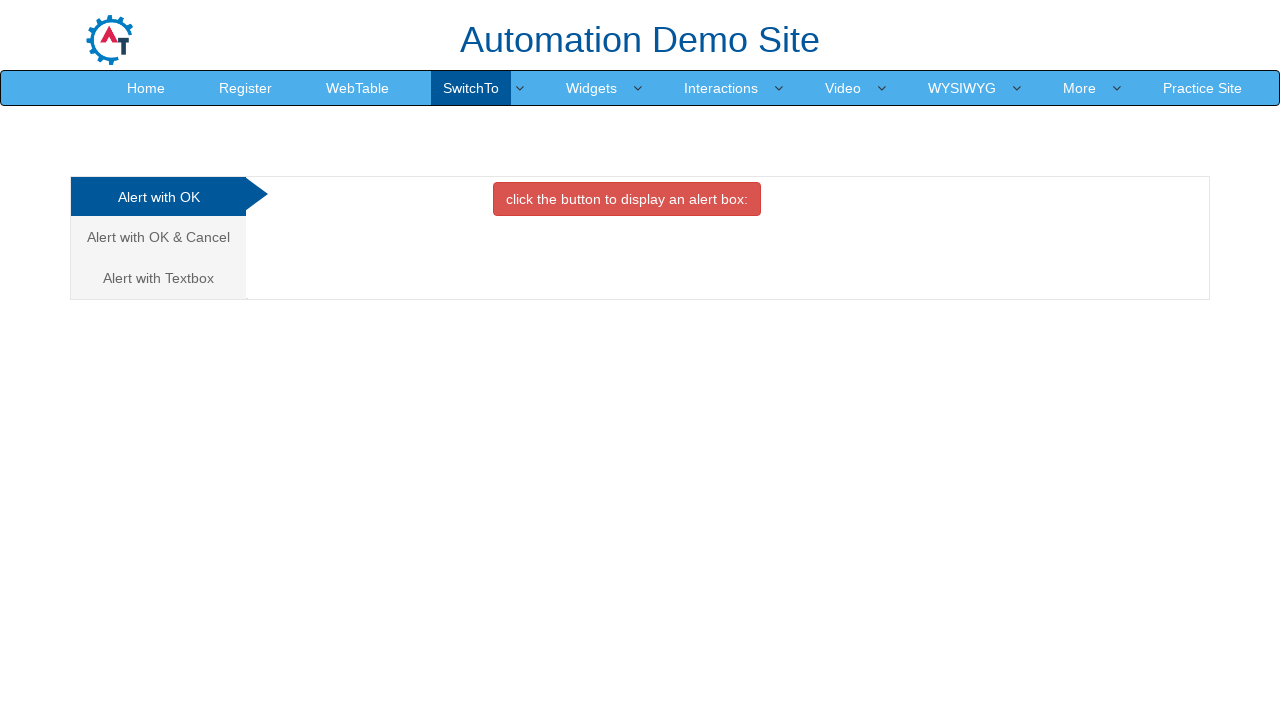

Set up dialog handler to accept alerts
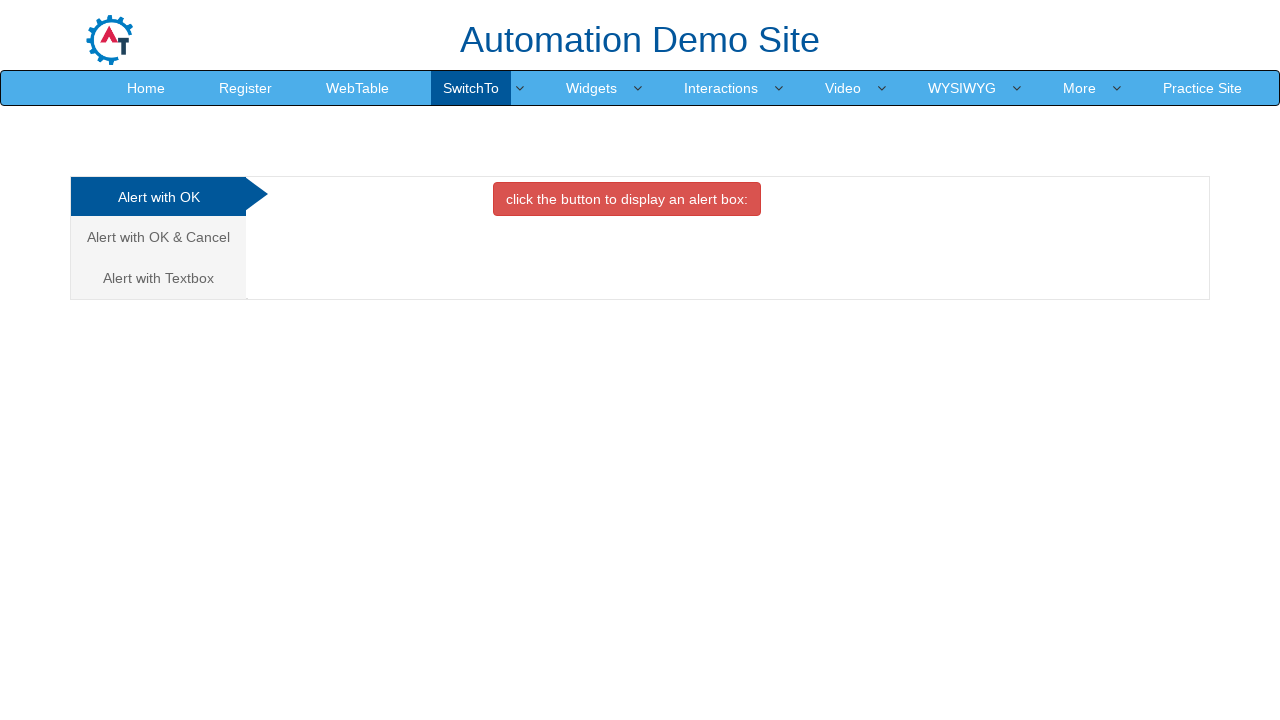

Clicked the danger button to trigger the alert dialog at (627, 199) on xpath=//button[@class='btn btn-danger']
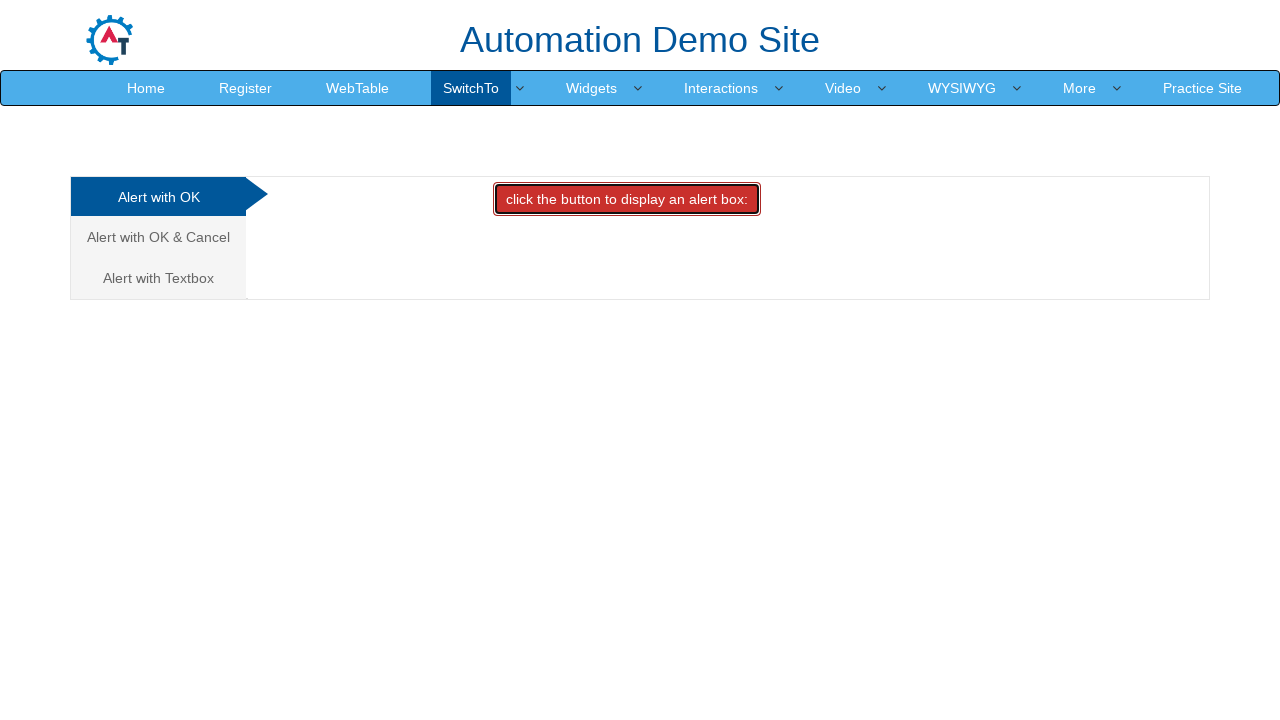

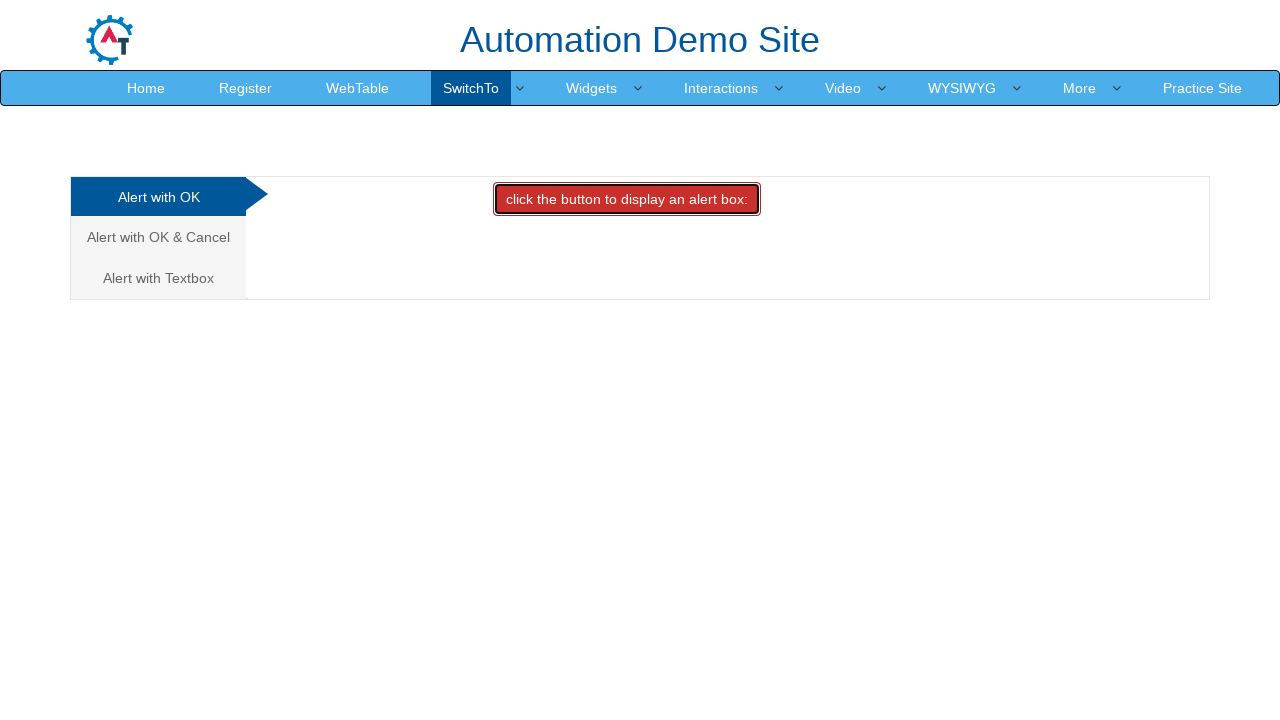